Tests static dropdown functionality by selecting the third option (index 2) from a currency dropdown on a practice website.

Starting URL: https://rahulshettyacademy.com/dropdownsPractise/

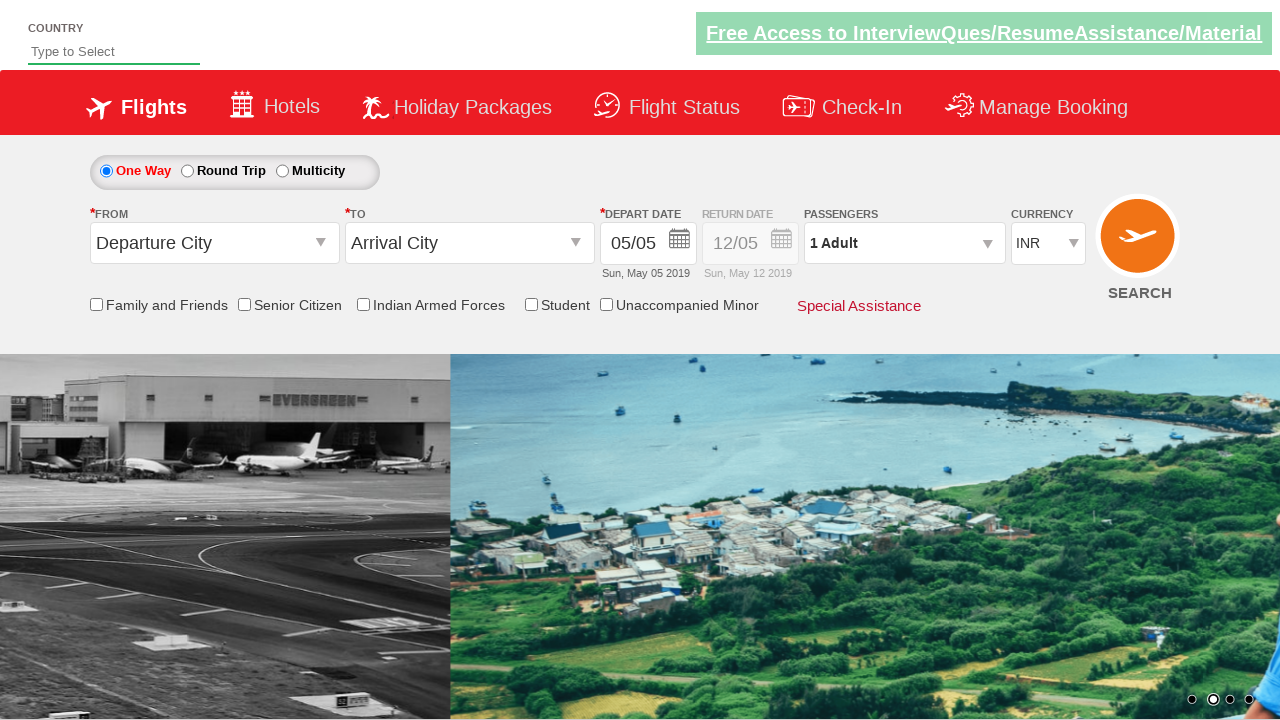

Navigated to dropdowns practice website
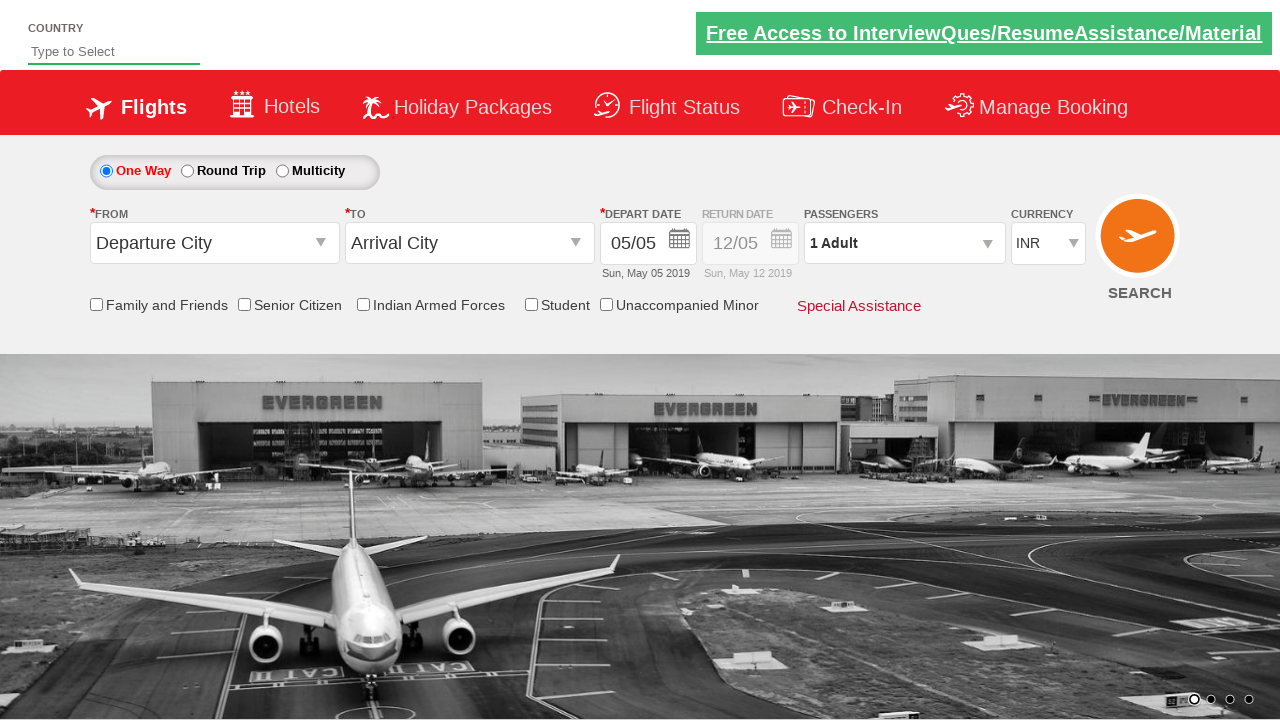

Selected third option (index 2) from currency dropdown on #ctl00_mainContent_DropDownListCurrency
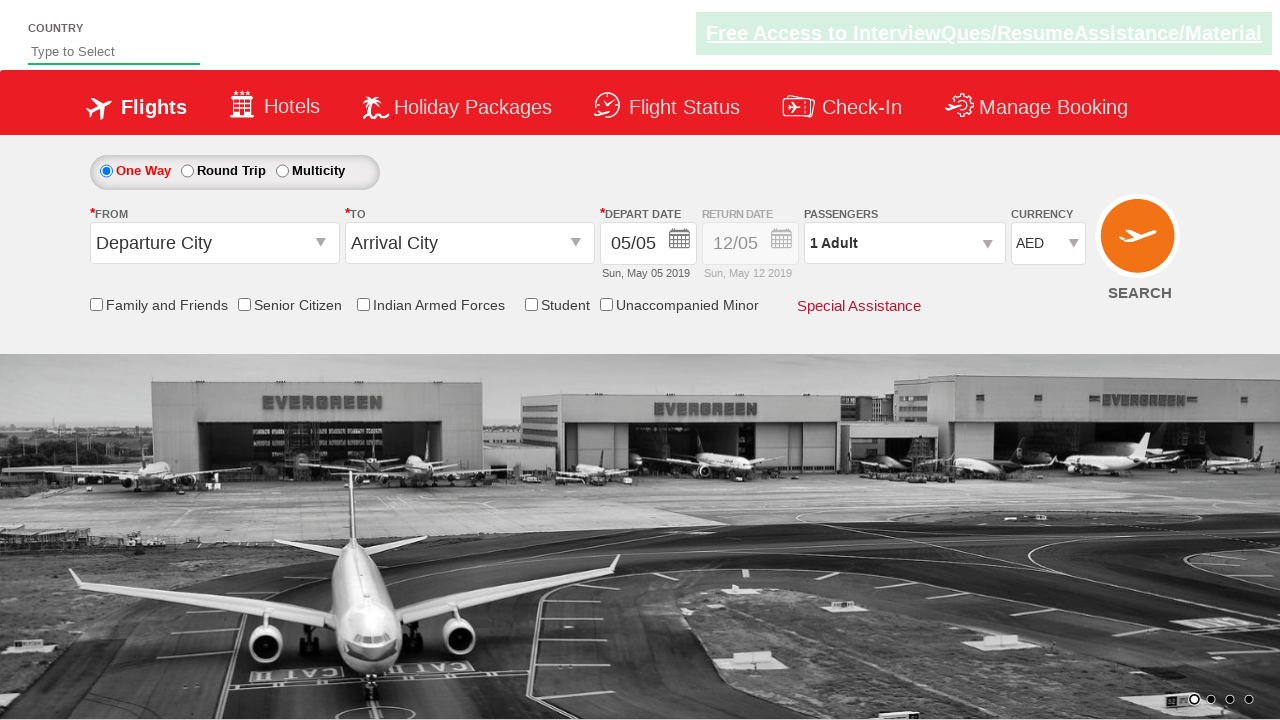

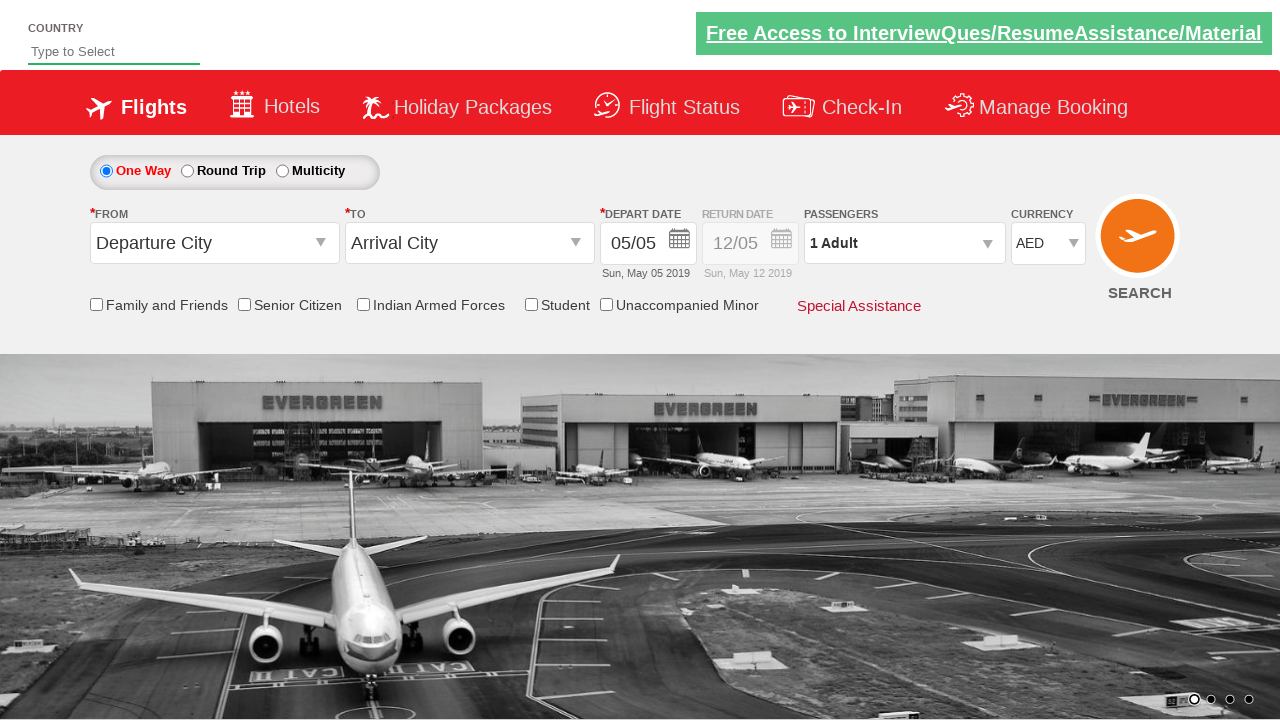